Tests registration form submission by filling out required fields including name, email, phone, and address, then verifies successful registration message

Starting URL: http://suninjuly.github.io/registration1.html

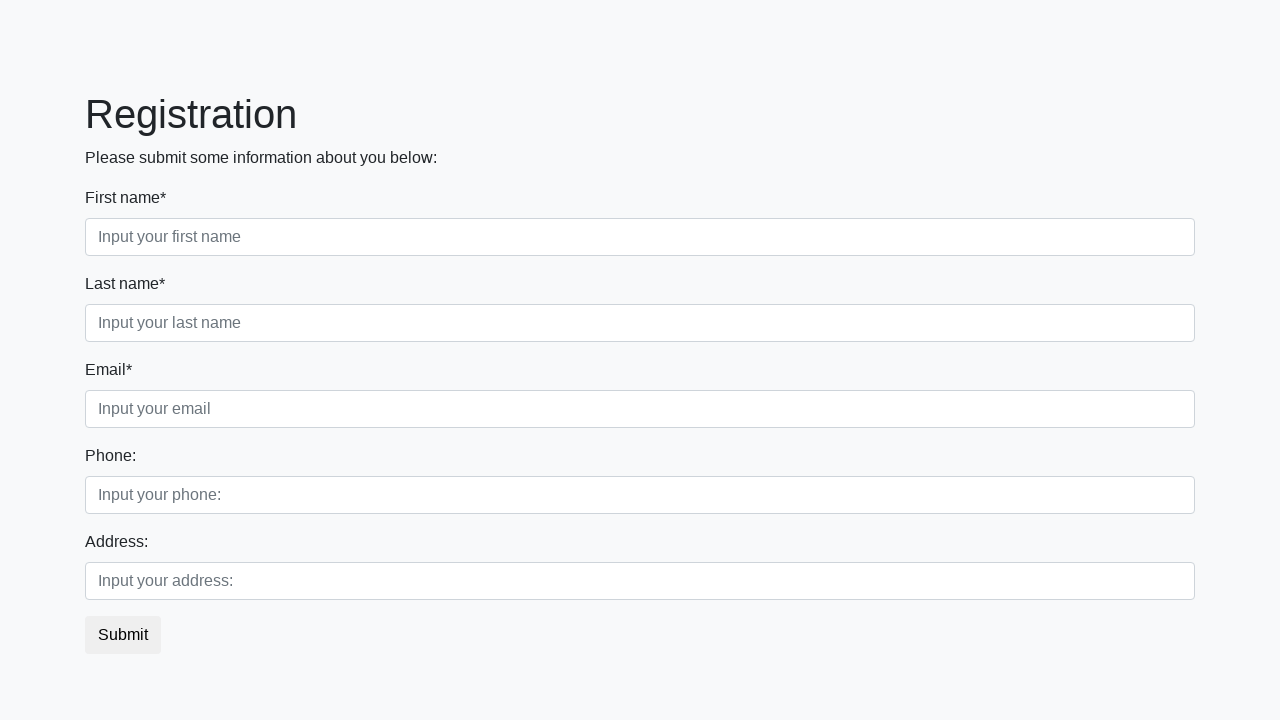

Filled first name field with 'test' on div.first_block input.form-control.first
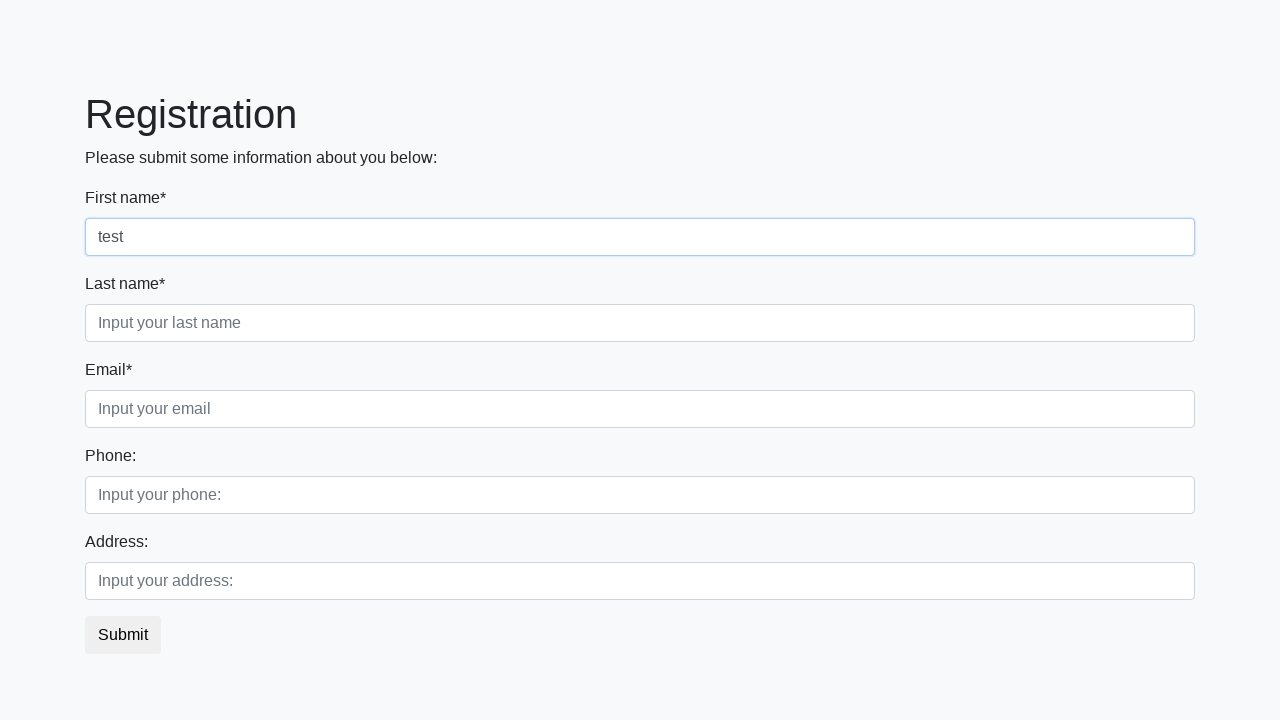

Filled last name field with 'test' on div.first_block input.form-control.second
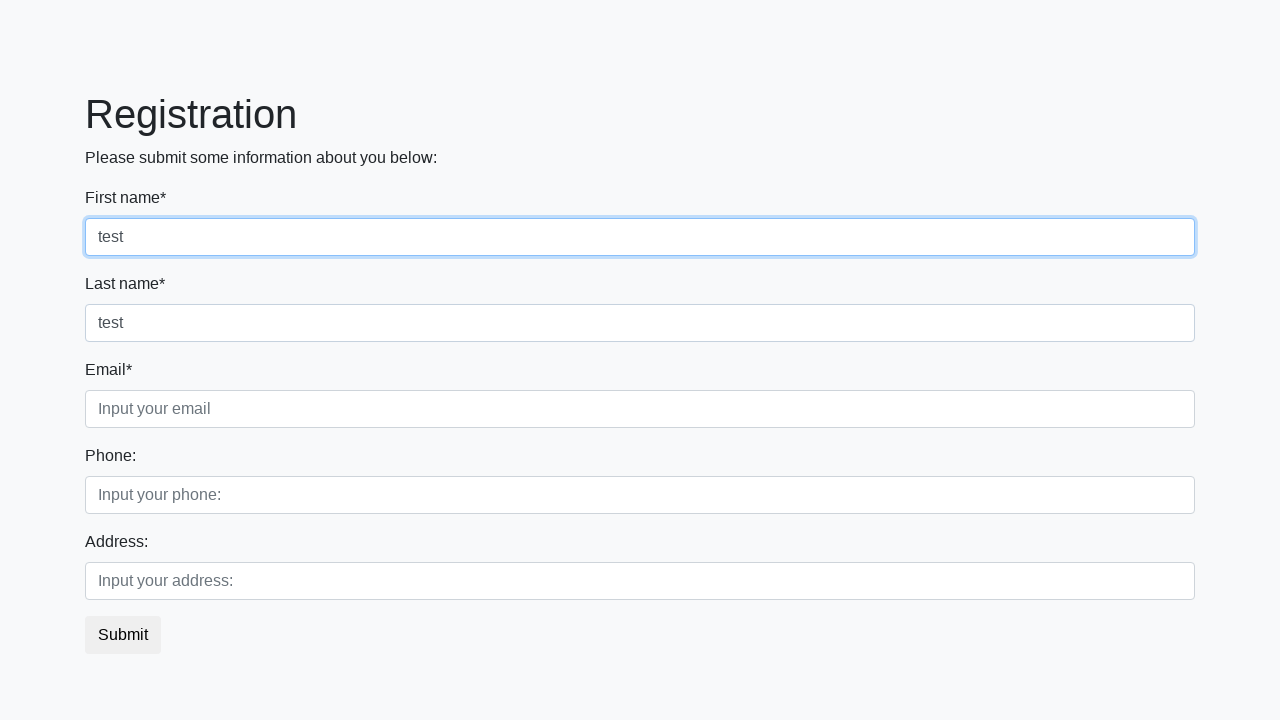

Filled email field with 'test@test.ru' on input.form-control.third
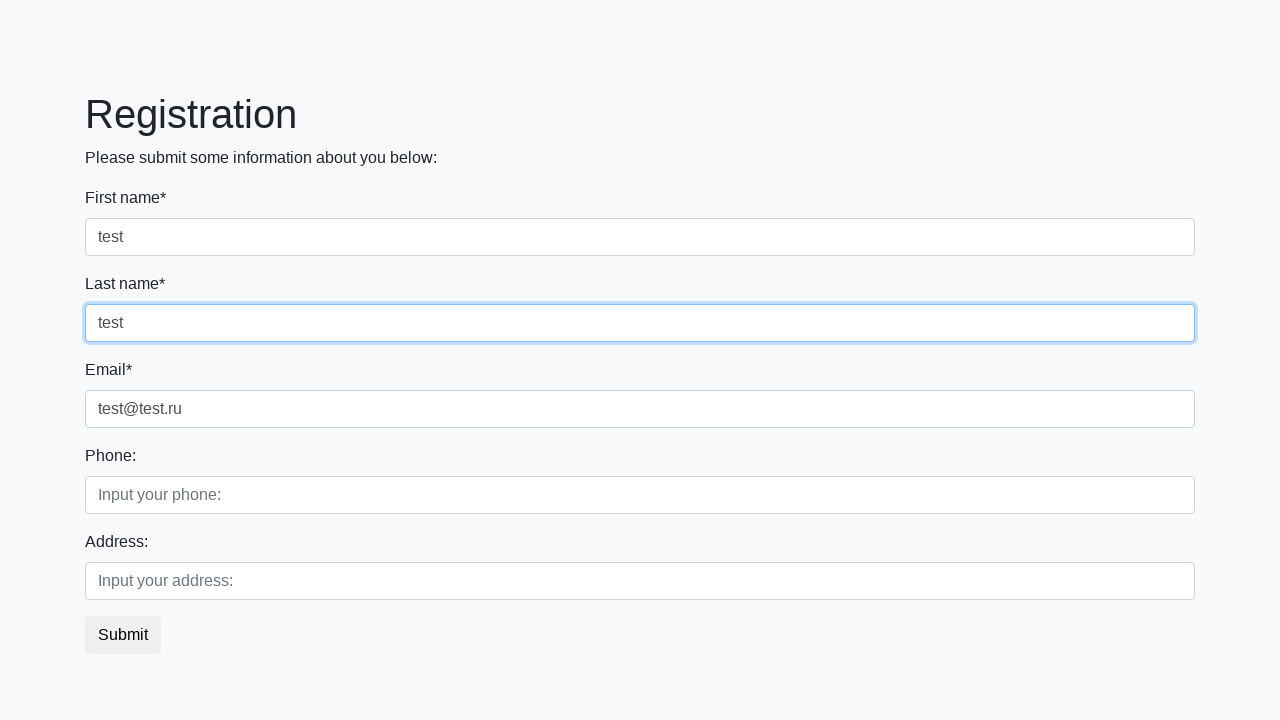

Filled phone field with '12345678900' on div.second_block input.form-control.first
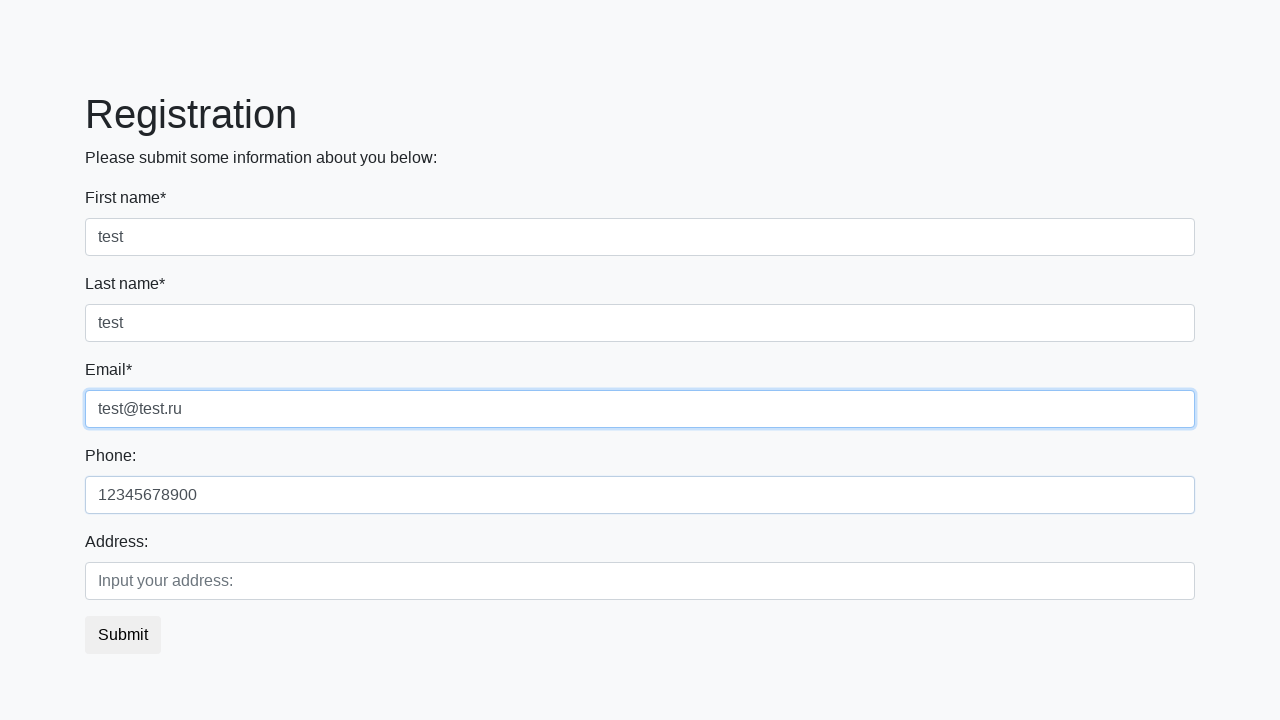

Filled address field with 'test' on div.second_block input.form-control.second
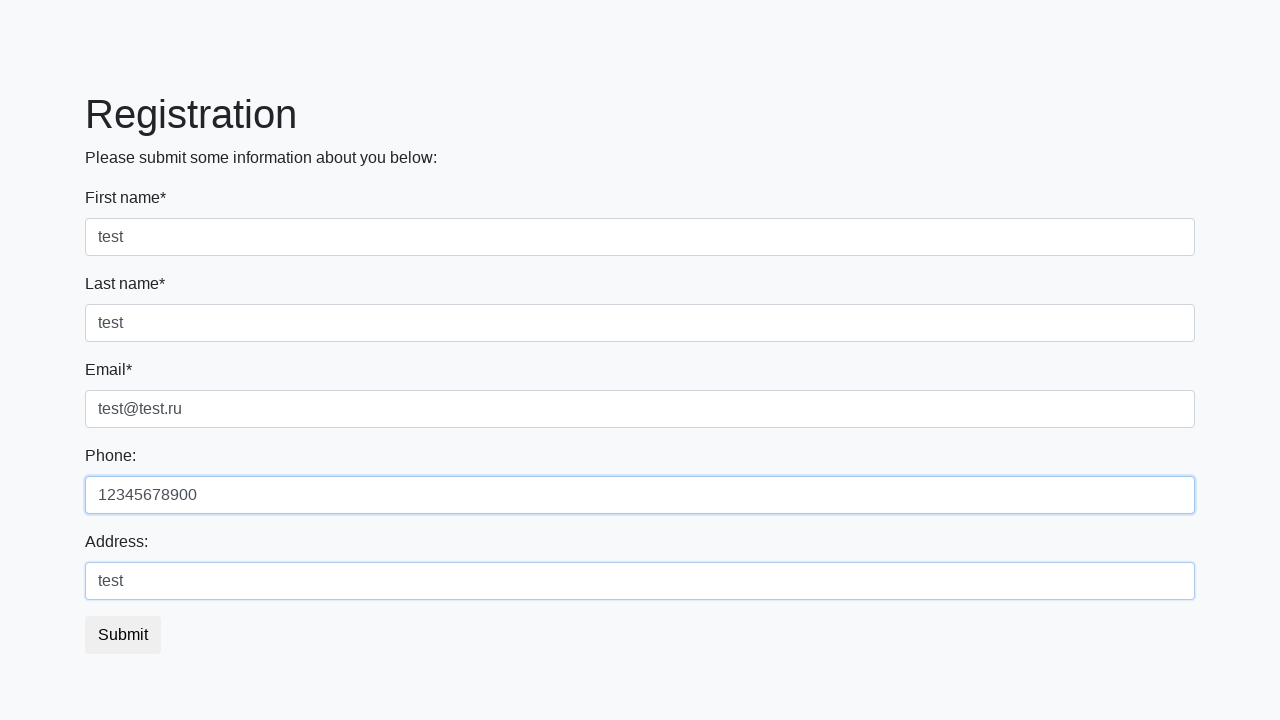

Clicked submit button to register at (123, 635) on button.btn.btn-default
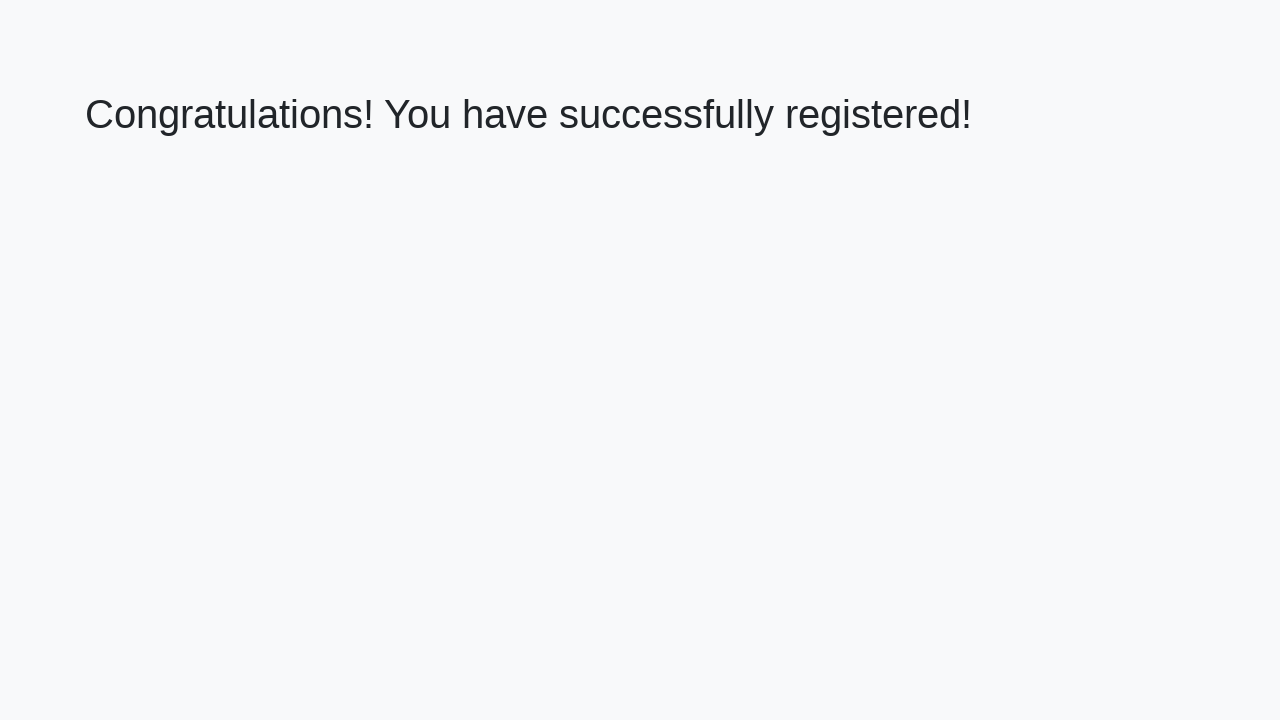

Located success message element
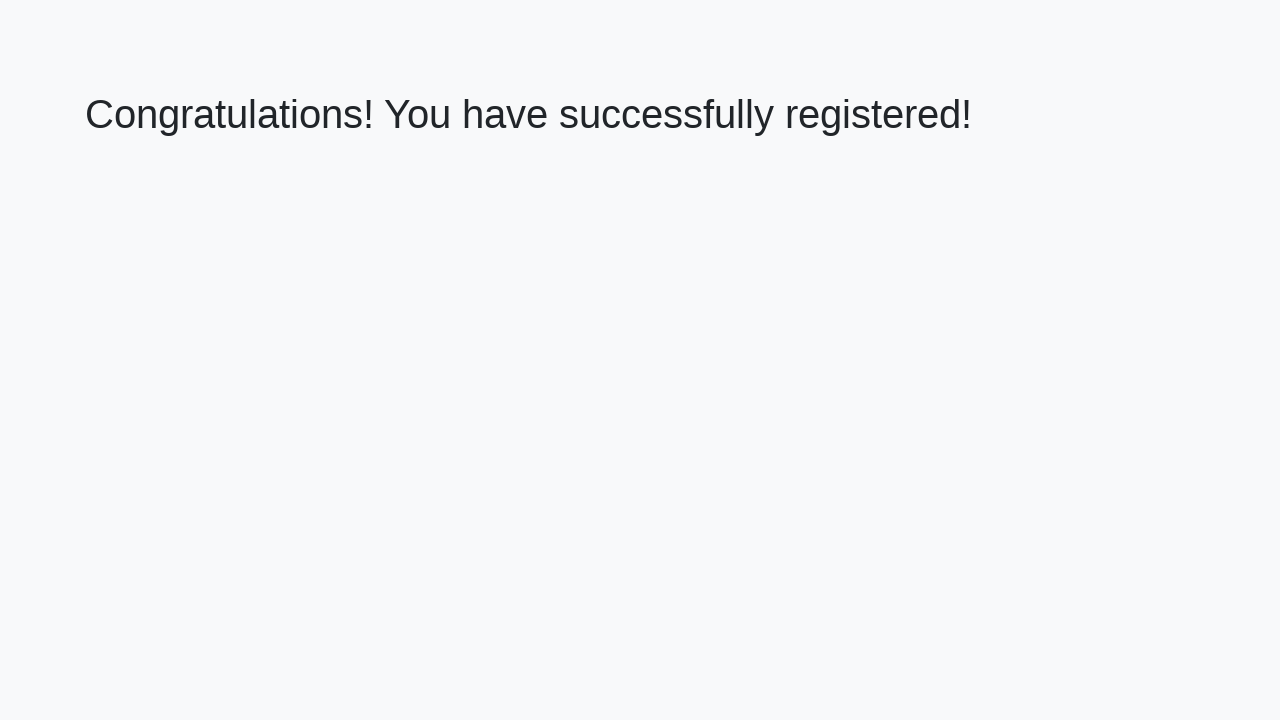

Retrieved success message text
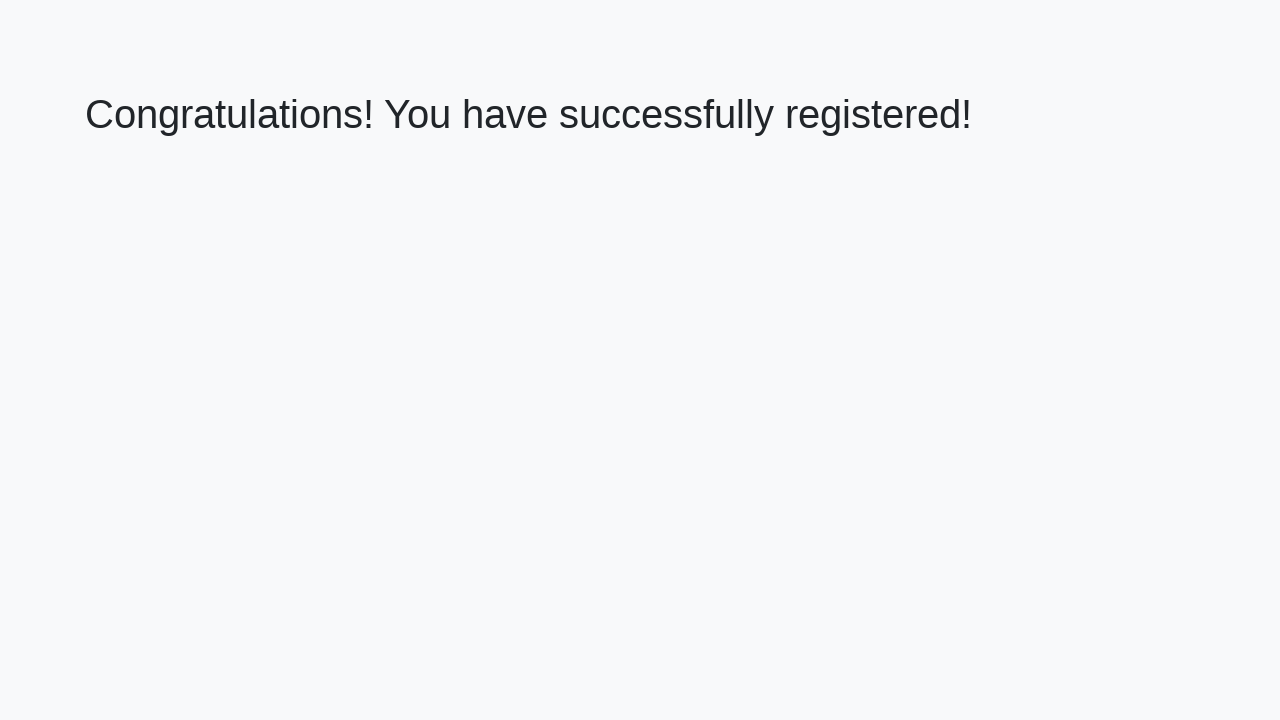

Verified successful registration message: 'Congratulations! You have successfully registered!'
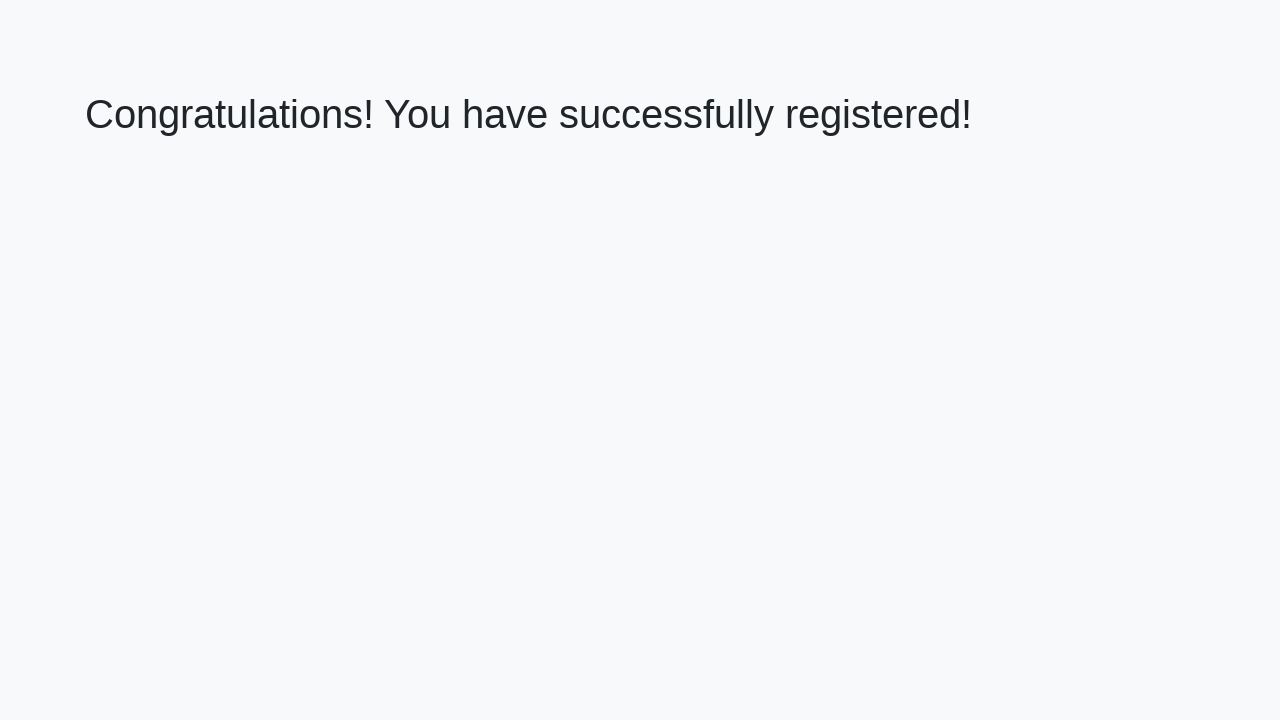

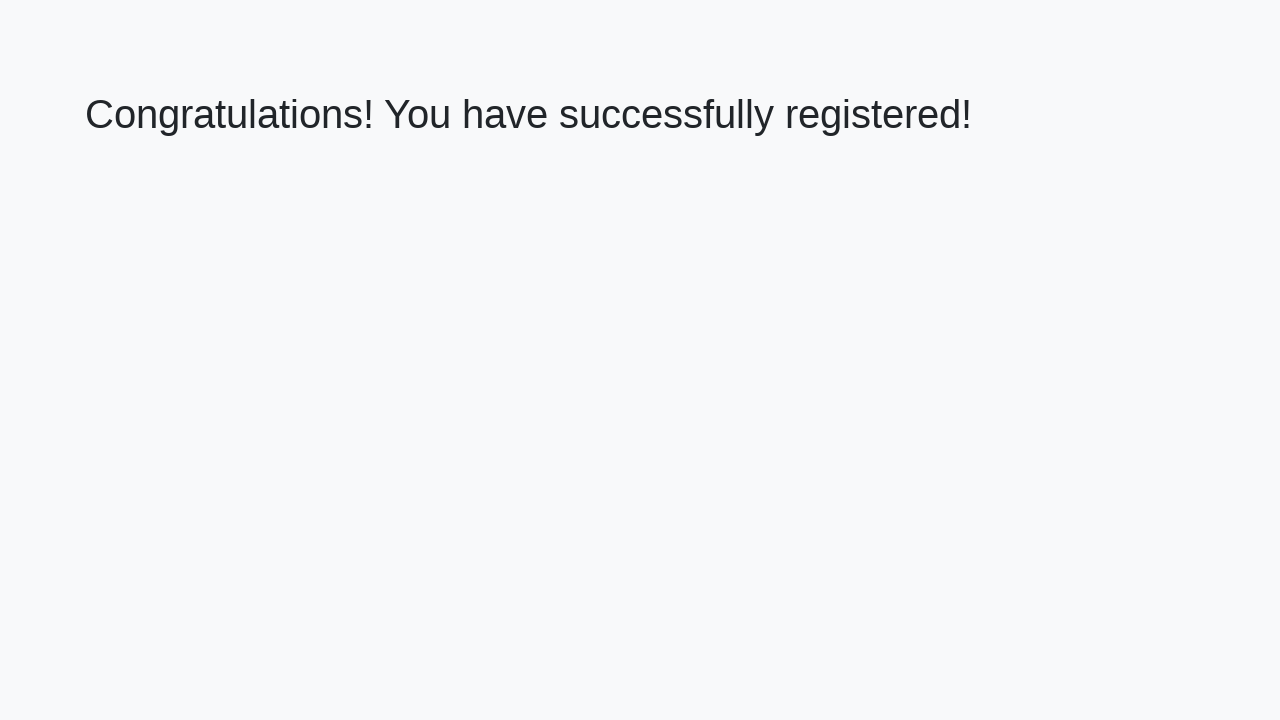